Tests that new todo items are appended to the bottom of the list by creating 3 items and verifying the count.

Starting URL: https://demo.playwright.dev/todomvc

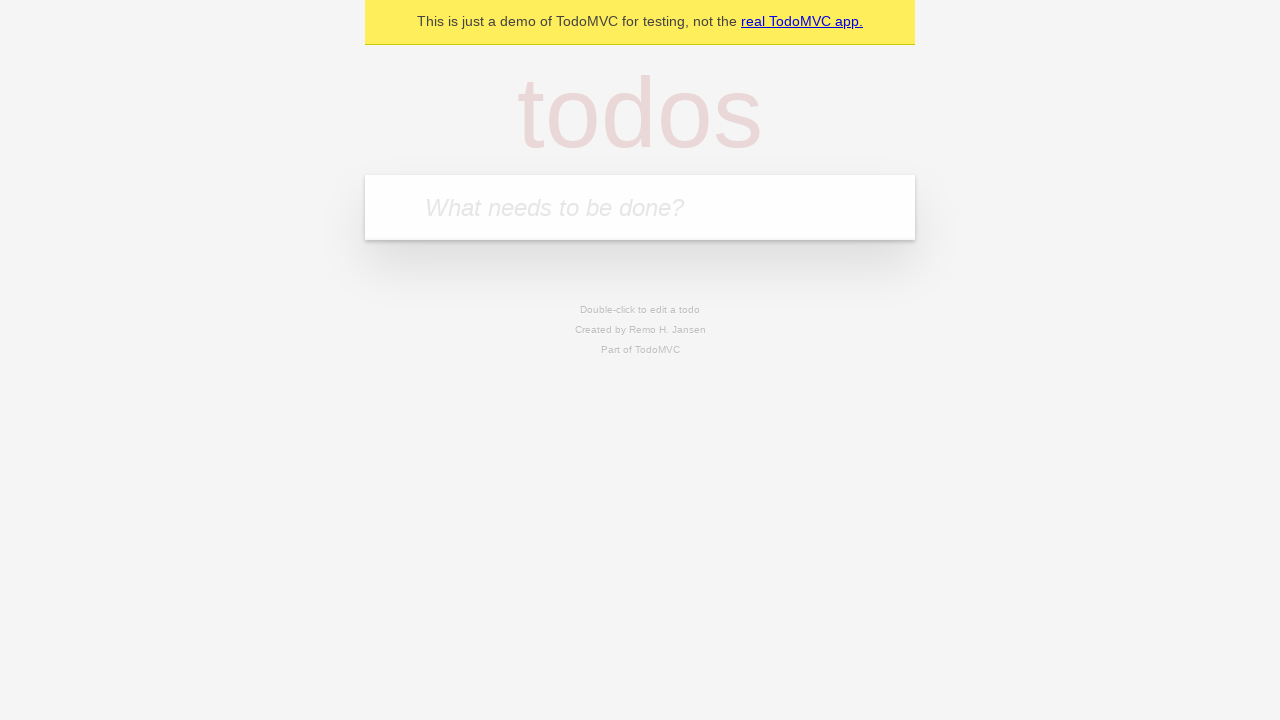

Filled new-todo input with 'buy some cheese' on .new-todo
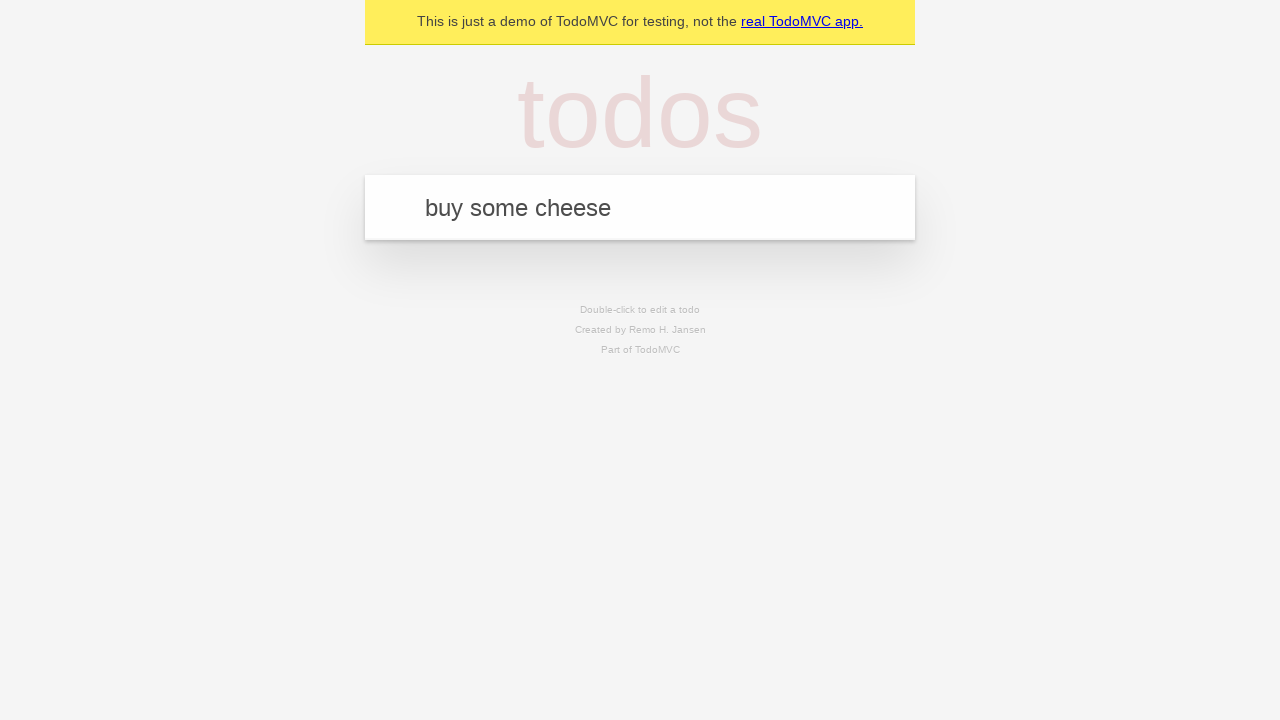

Pressed Enter to create first todo item on .new-todo
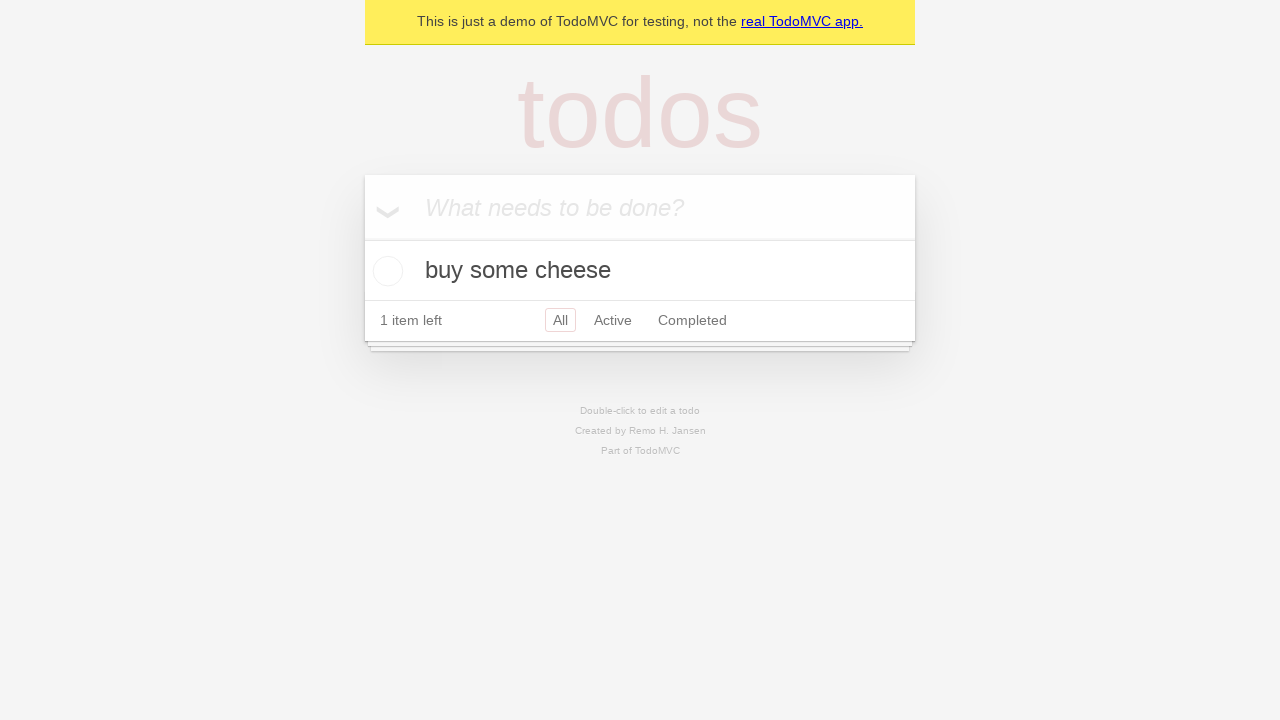

Filled new-todo input with 'feed the cat' on .new-todo
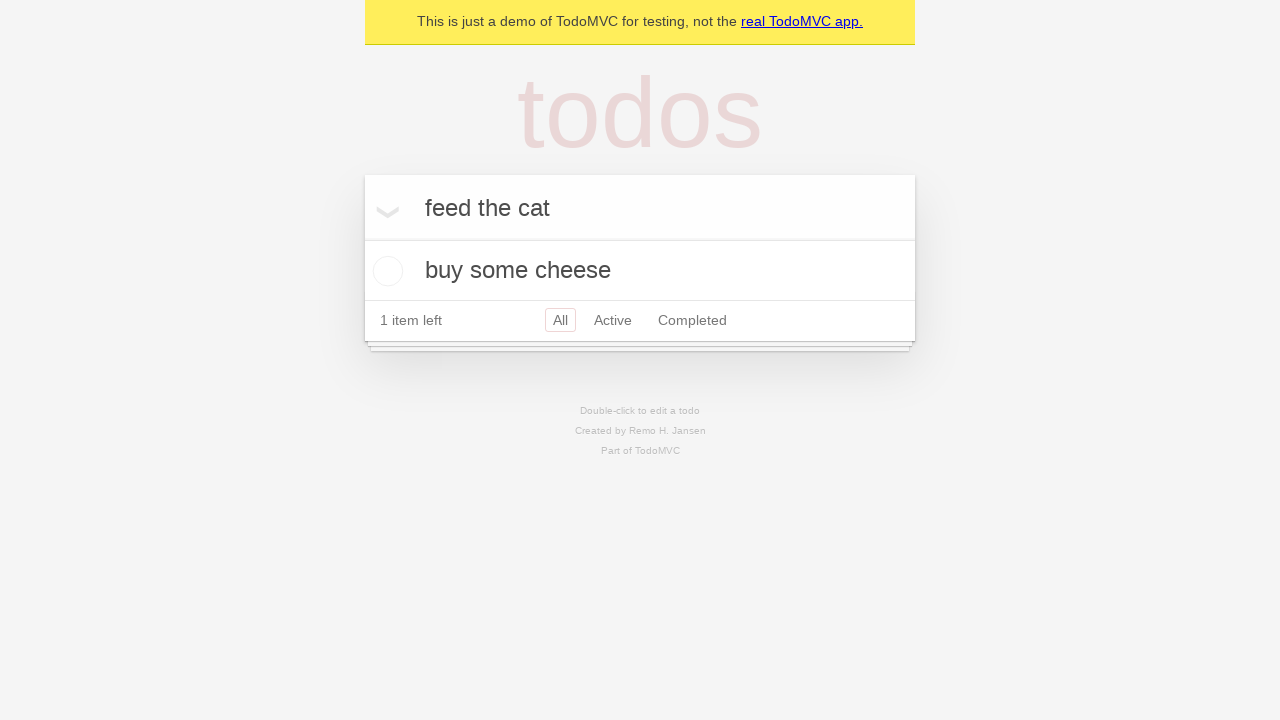

Pressed Enter to create second todo item on .new-todo
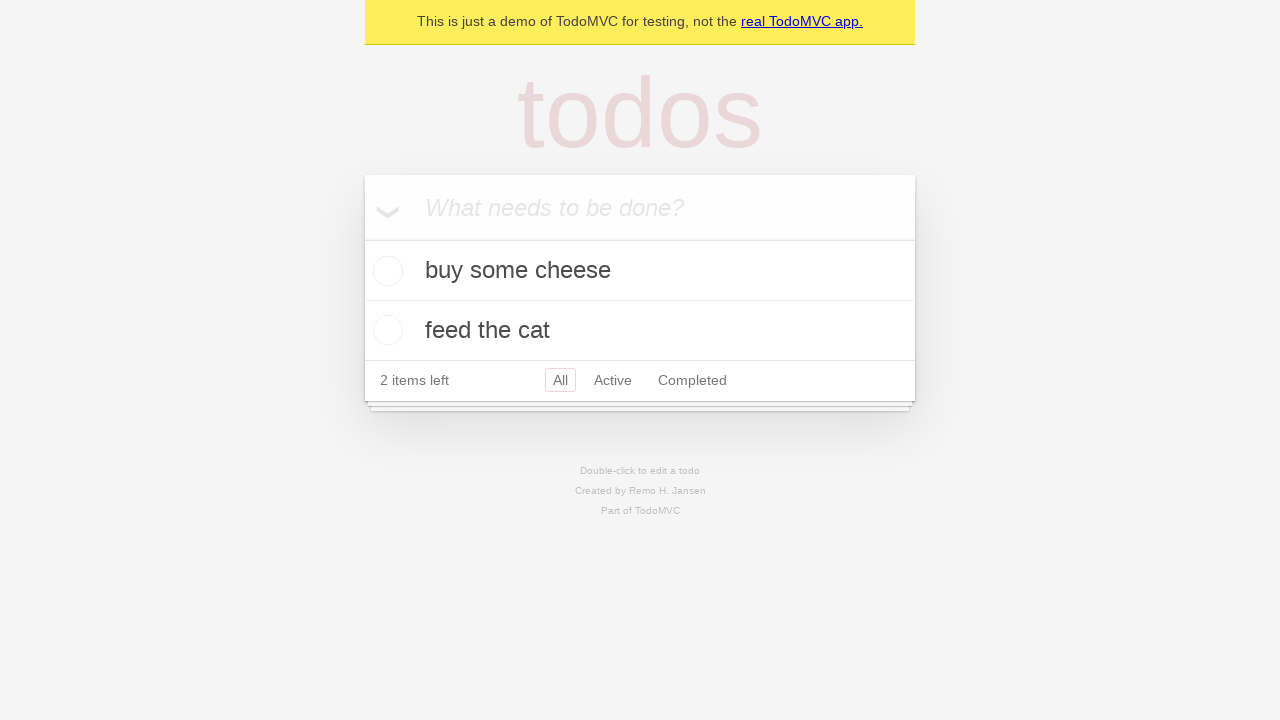

Filled new-todo input with 'book a doctors appointment' on .new-todo
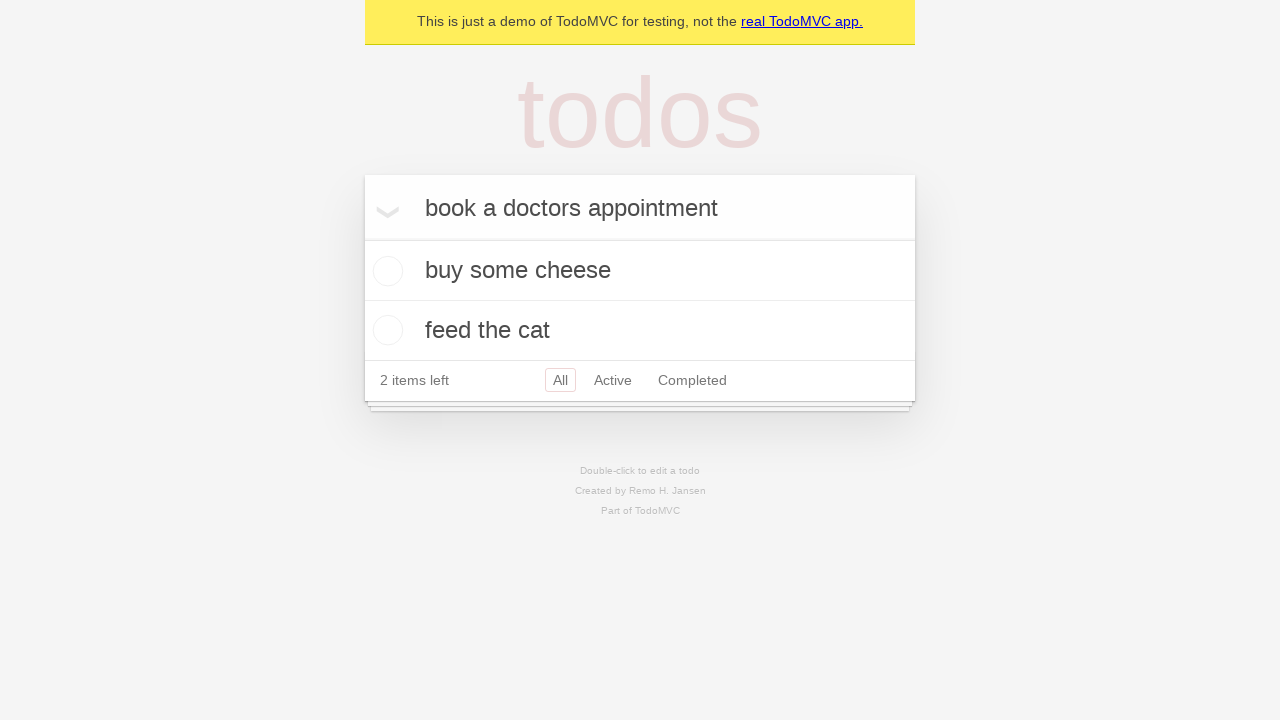

Pressed Enter to create third todo item on .new-todo
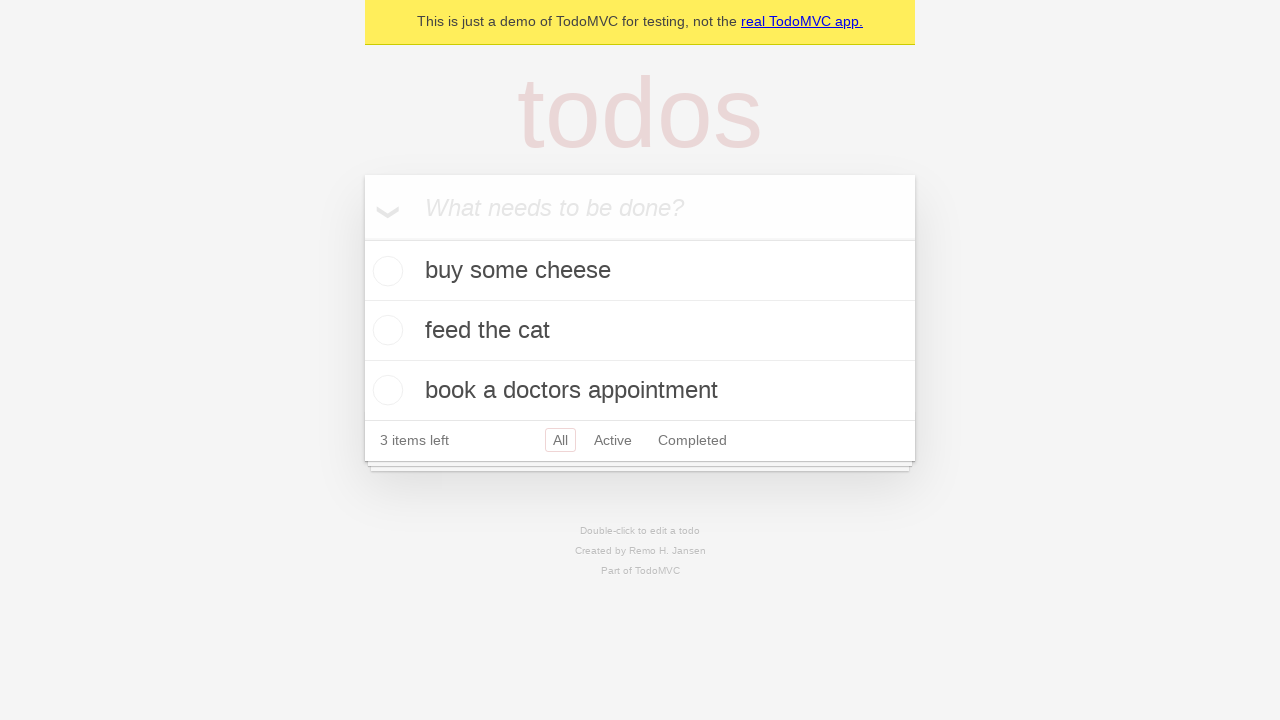

Waited for third todo item to appear in the list
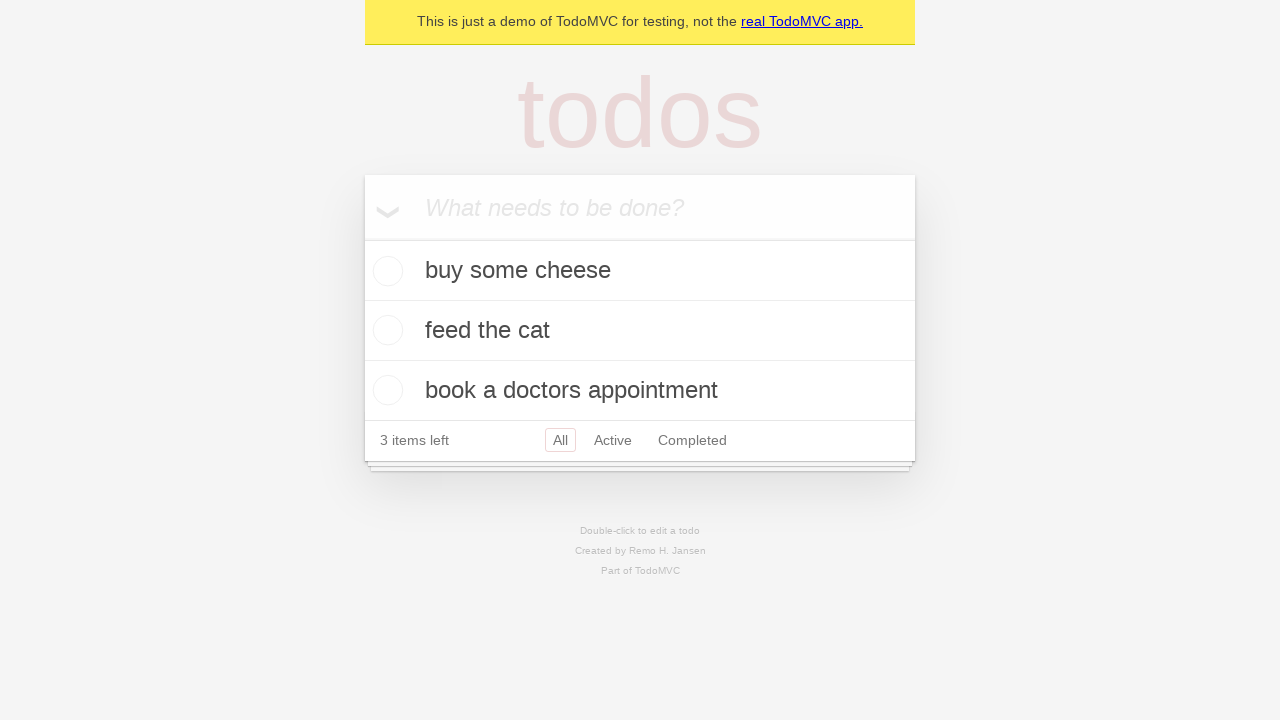

Waited for todo count element to appear
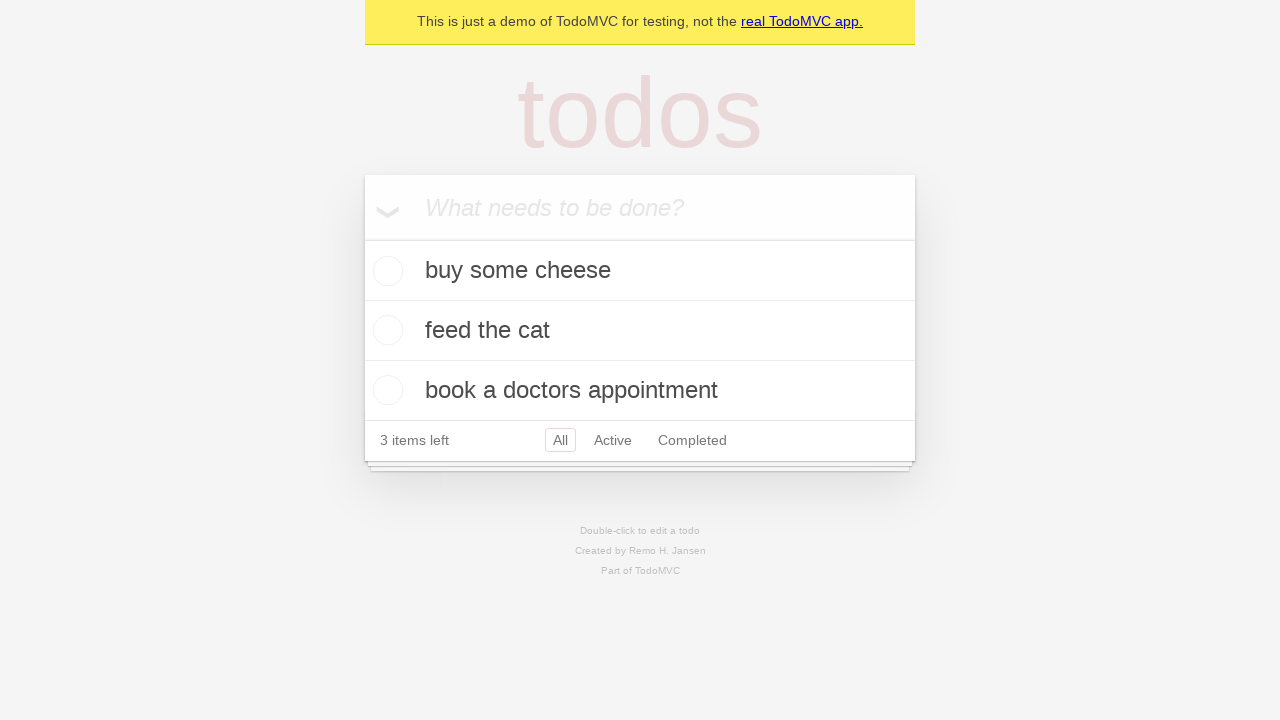

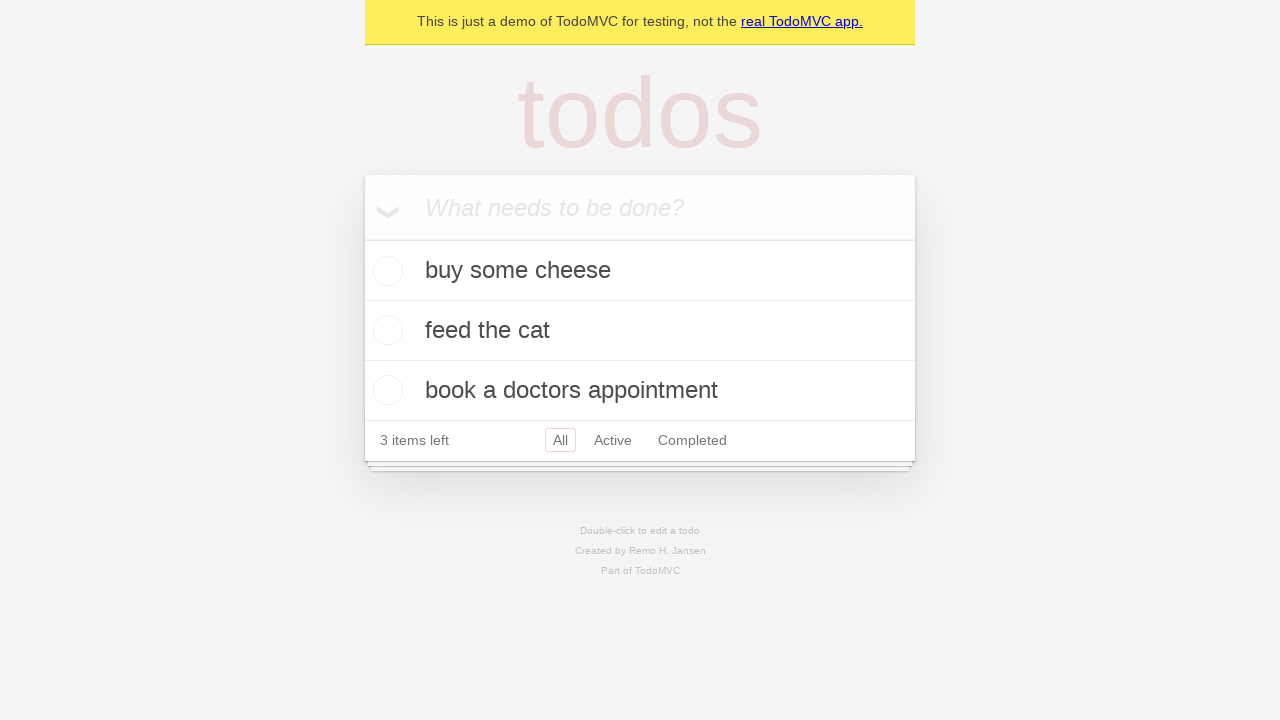